Tests registration form with invalid first name containing numbers and parentheses while other fields have valid data

Starting URL: https://suninjuly.github.io/registration1.html

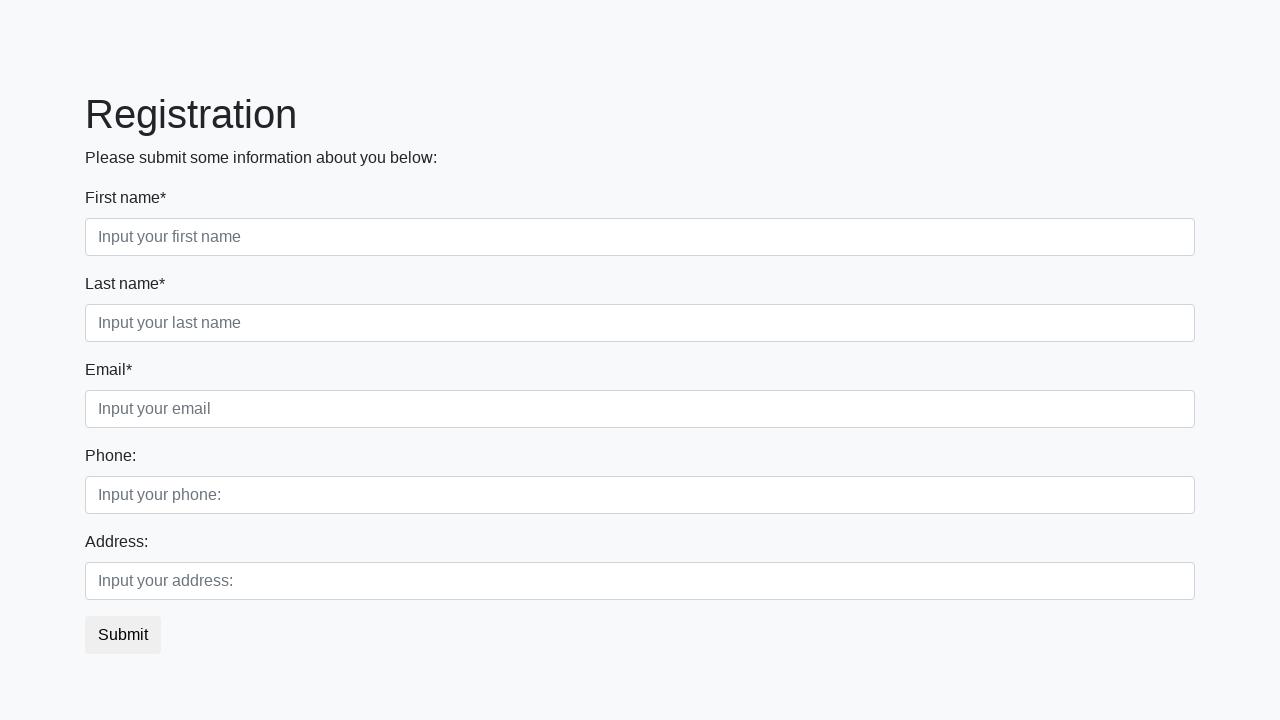

Filled last name field with 'Maverick' on xpath=//div[@class='first_block']//input[@class='form-control second']
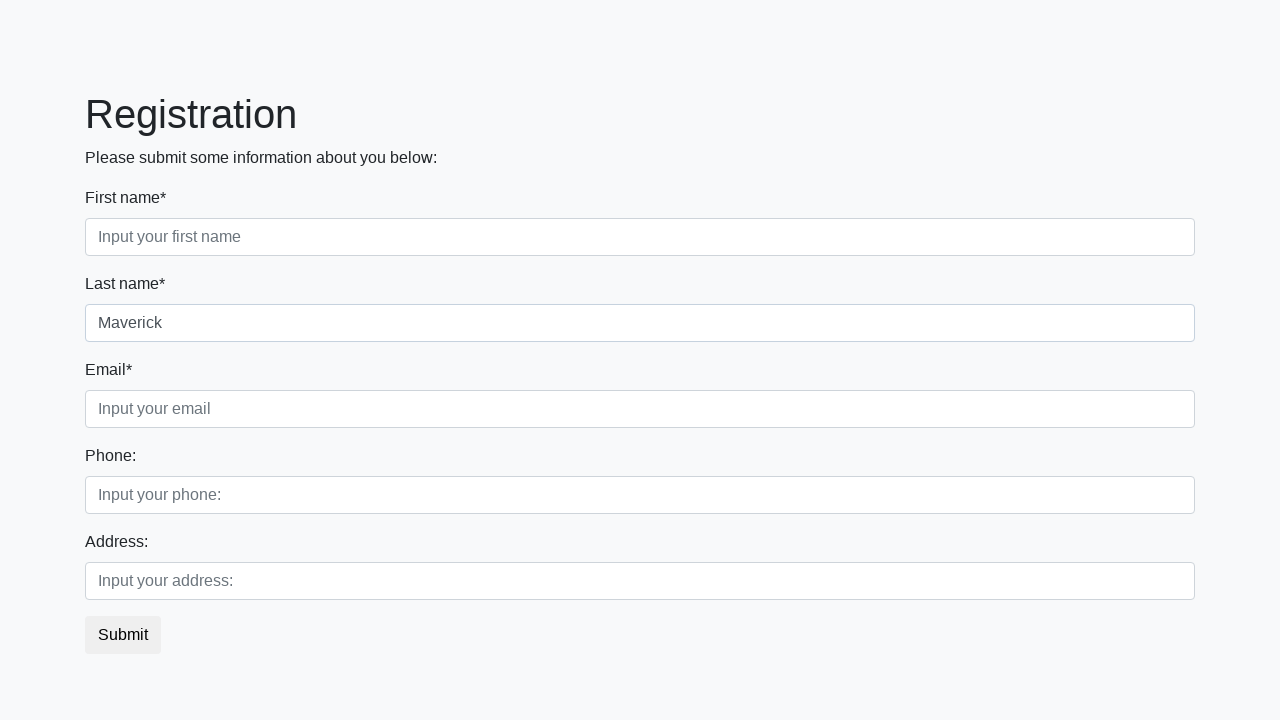

Filled email field with 'jo_mav@gmail.com' on xpath=//div[@class='first_block']//input[@class='form-control third']
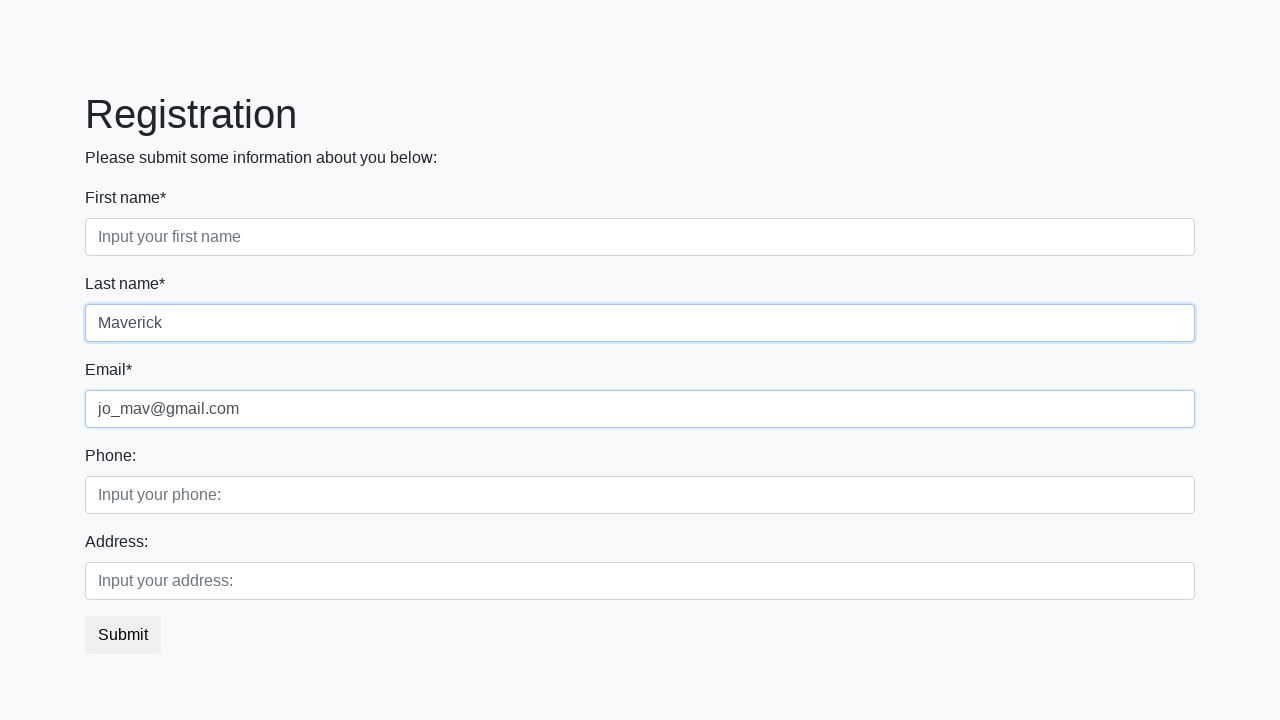

Filled phone number field with '+4915175589654' on xpath=//div[@class='second_block']//input[@class='form-control first']
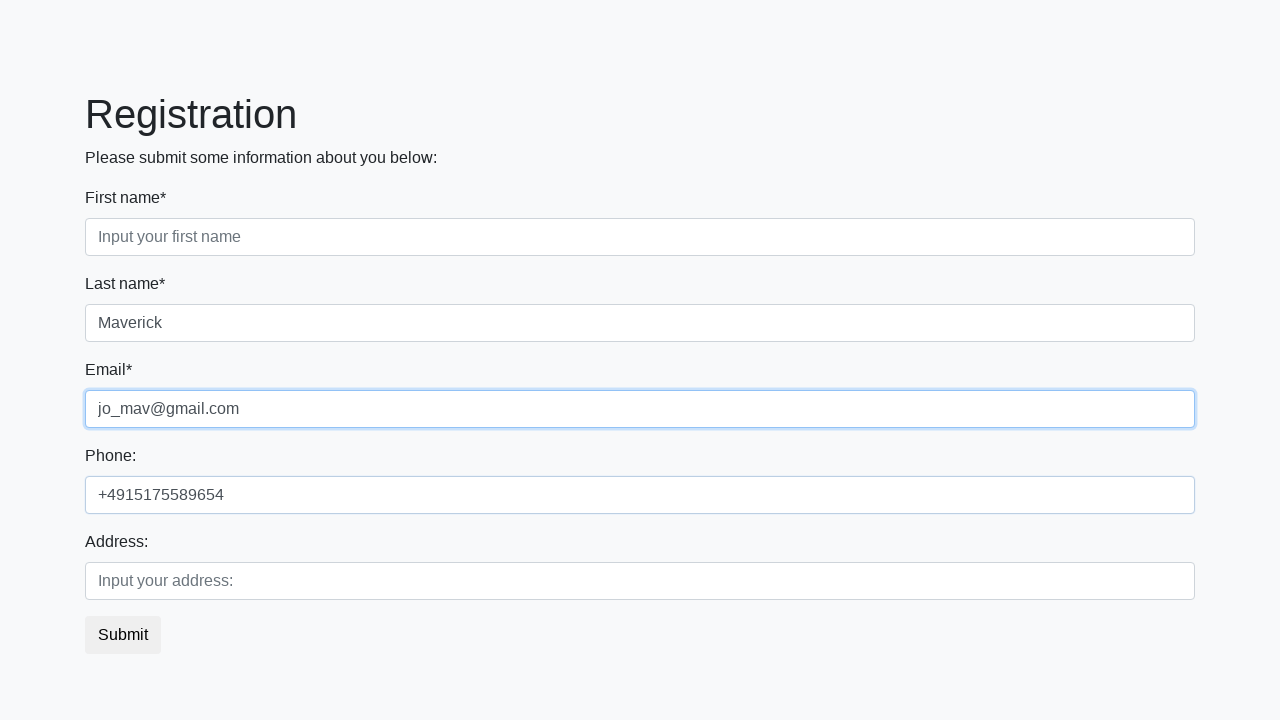

Filled address field with 'wersernstrasse - 11' on xpath=//div[@class='second_block']//input[@class='form-control second']
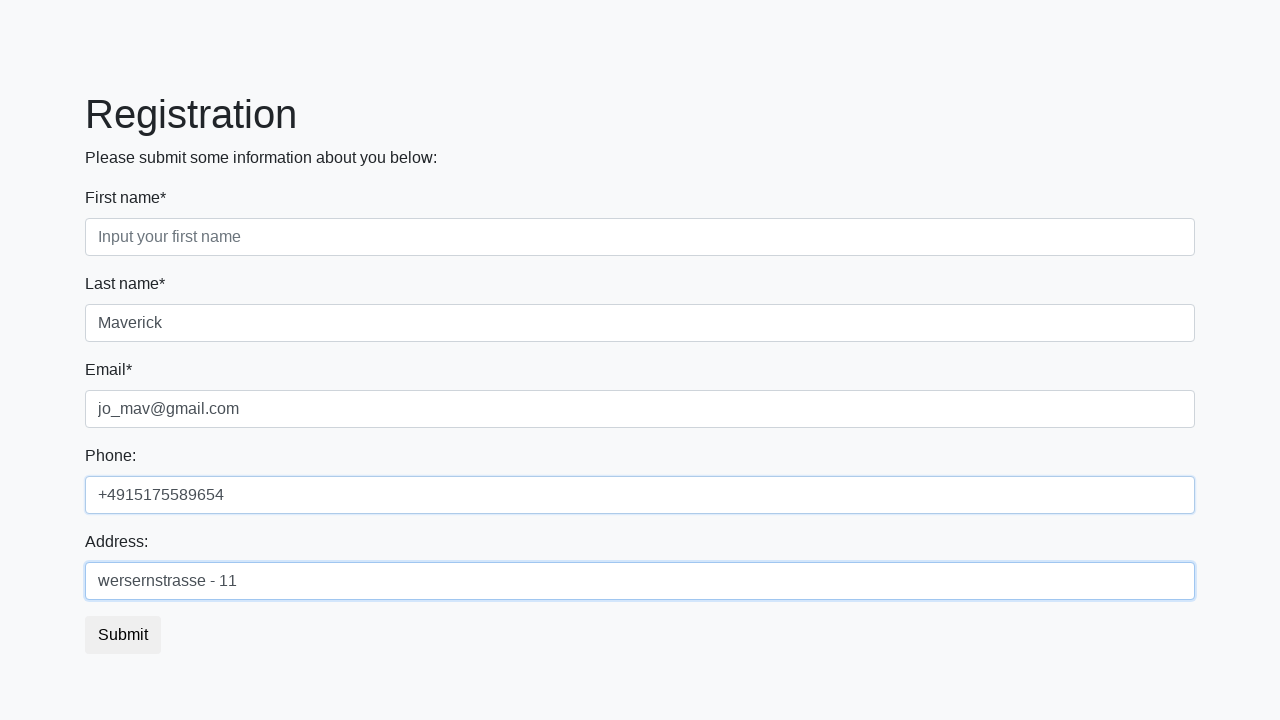

Filled first name field with invalid data '12()' containing numbers and parentheses on .first_block .form-group:nth-child(1) input
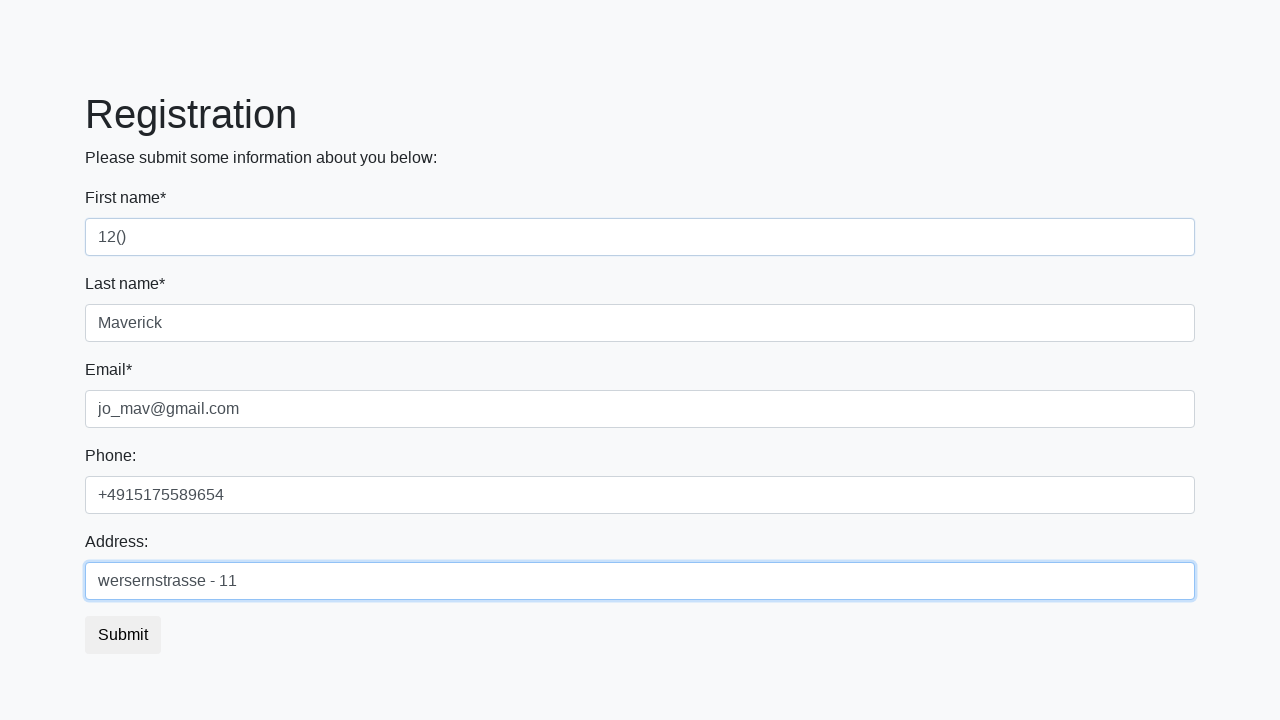

Clicked submit button to submit registration form at (123, 635) on xpath=//button[@class='btn btn-default']
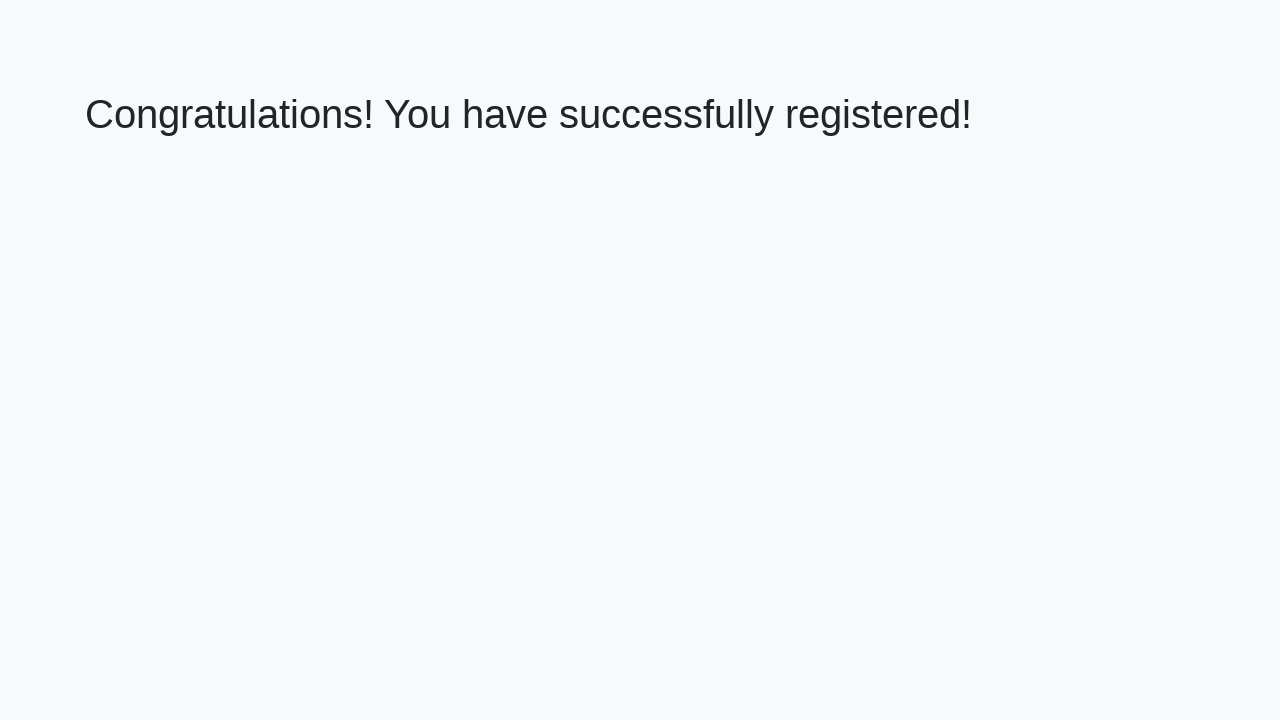

Success message appeared on page
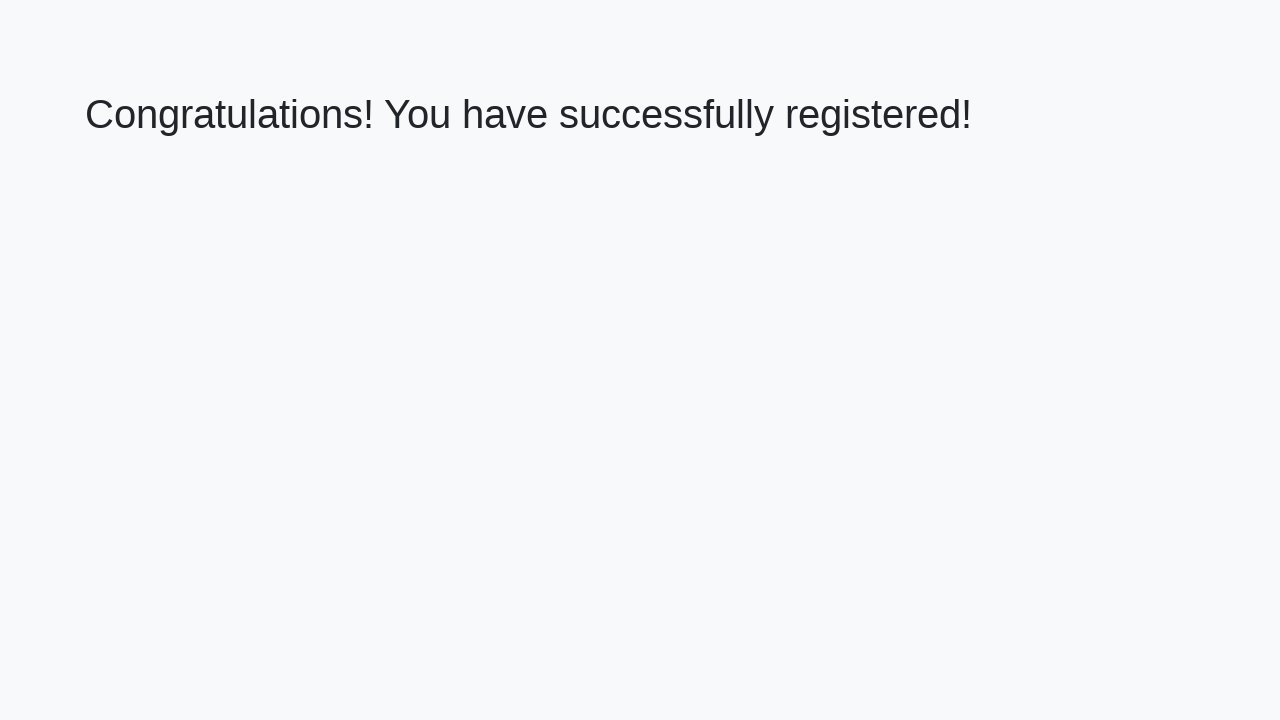

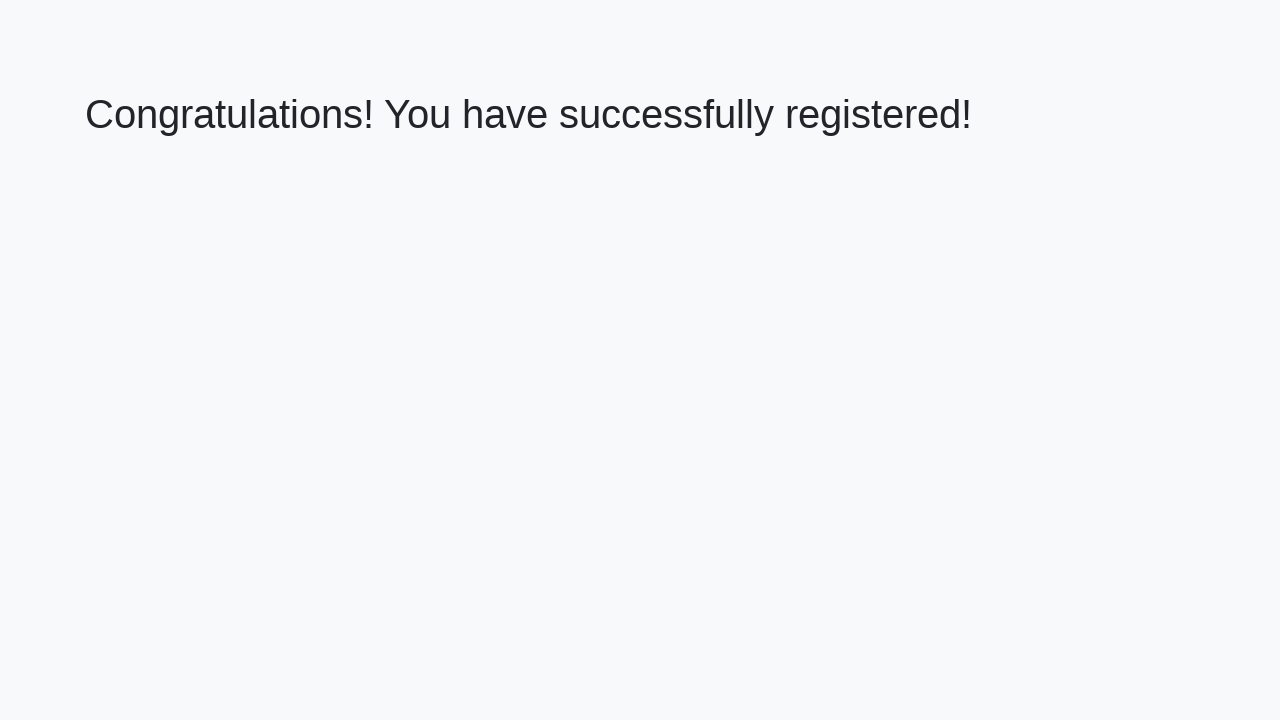